Tests React Semantic UI searchable dropdown by typing country names and selecting from filtered results

Starting URL: https://react.semantic-ui.com/maximize/dropdown-example-search-selection/

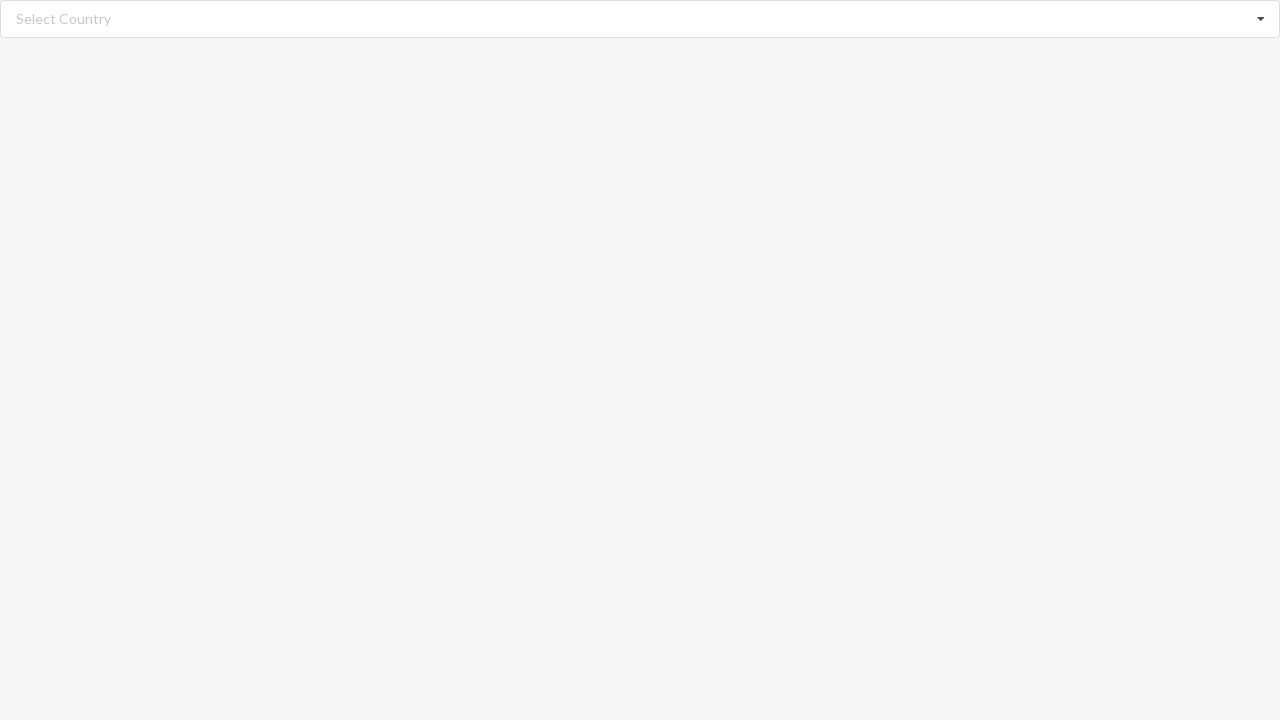

Typed 'Albania' in search input field on input.search
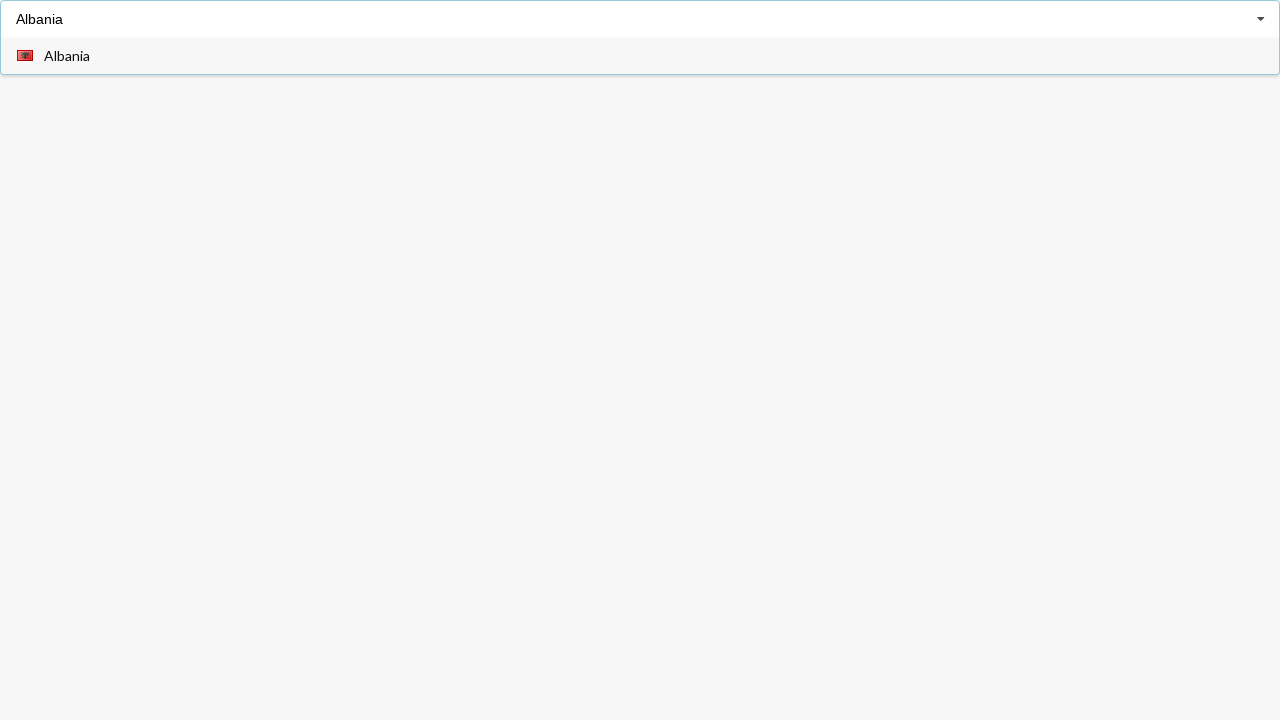

Waited for filtered dropdown options to appear
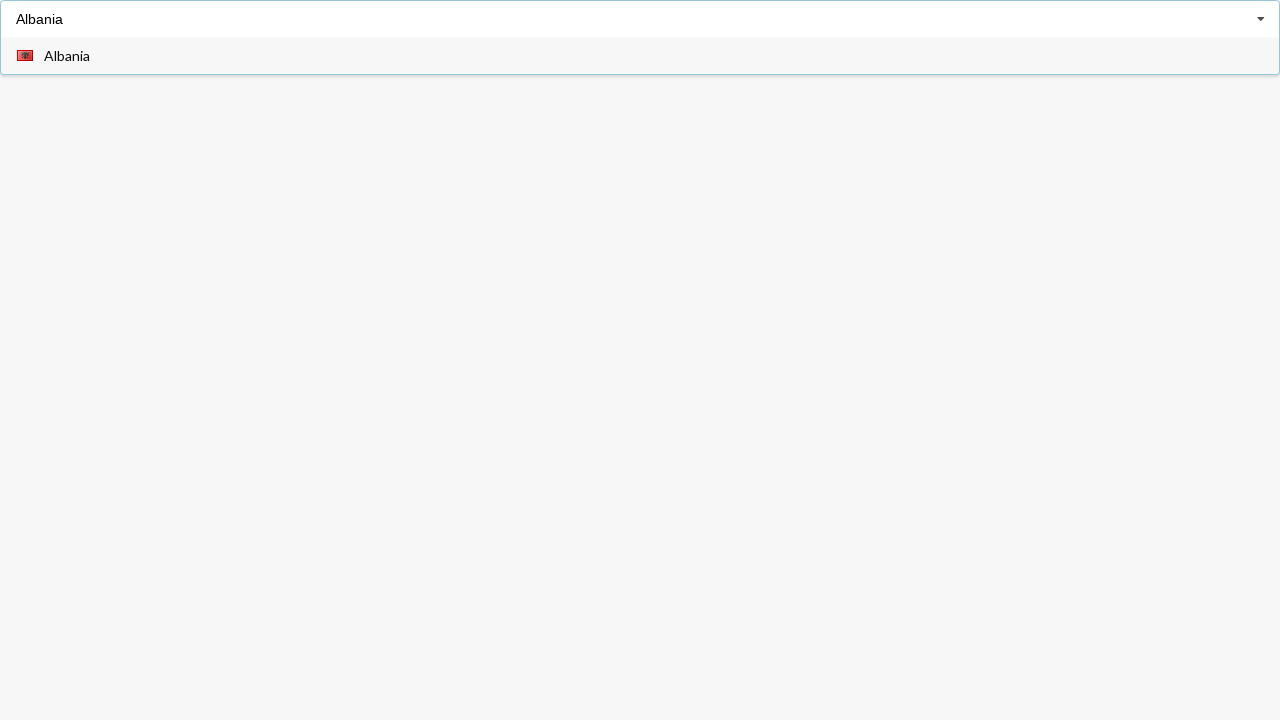

Selected 'Albania' from dropdown options at (67, 56) on div[role='option'] span:has-text('Albania')
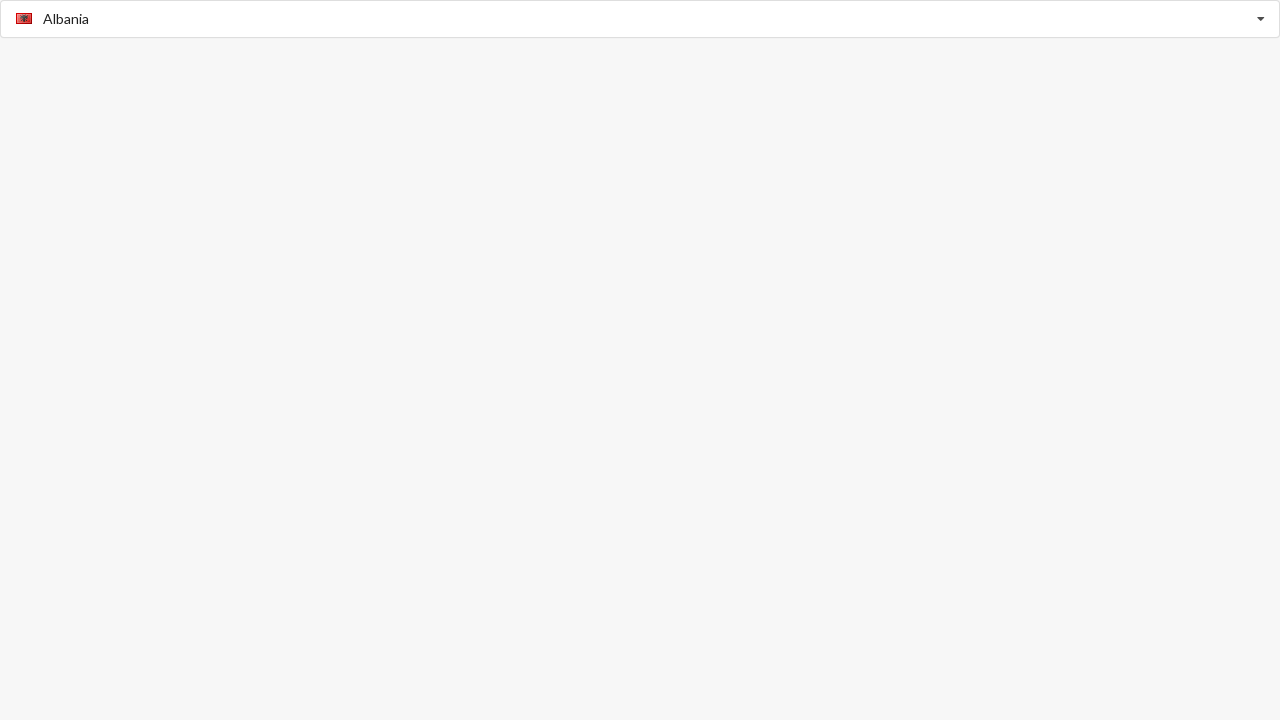

Verified that 'Albania' was selected in dropdown
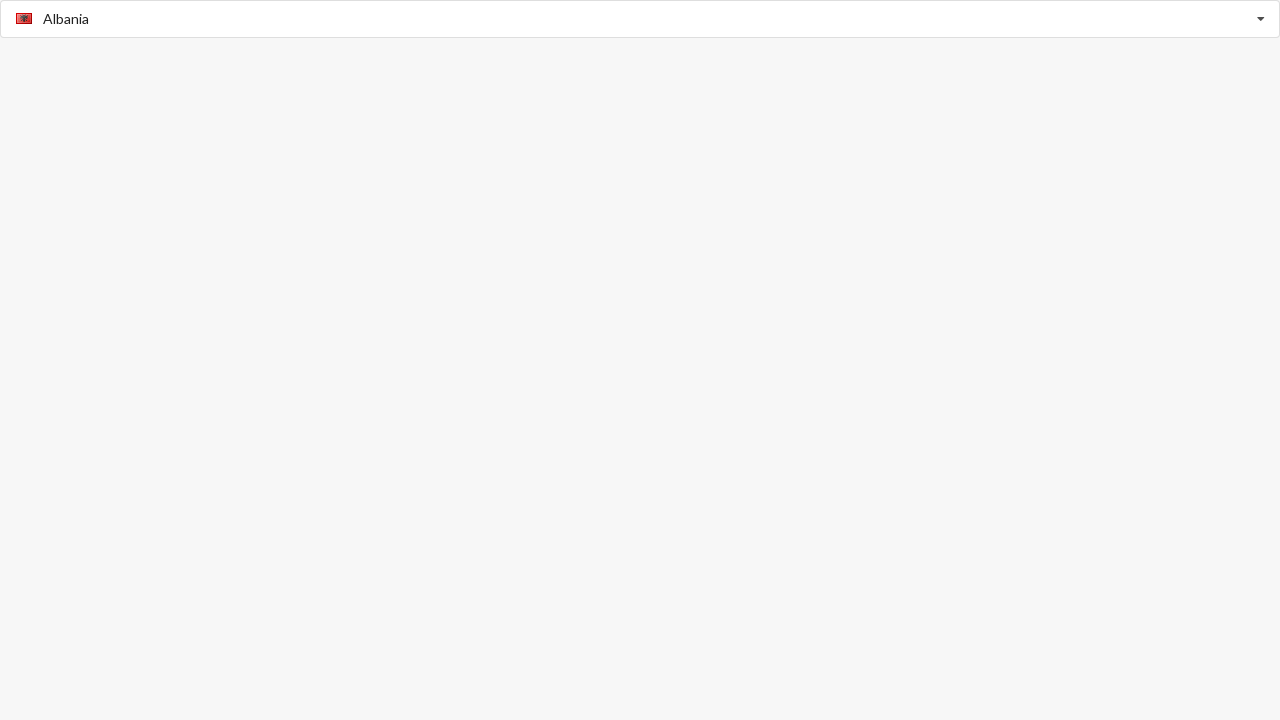

Typed 'Austria' in search input field on input.search
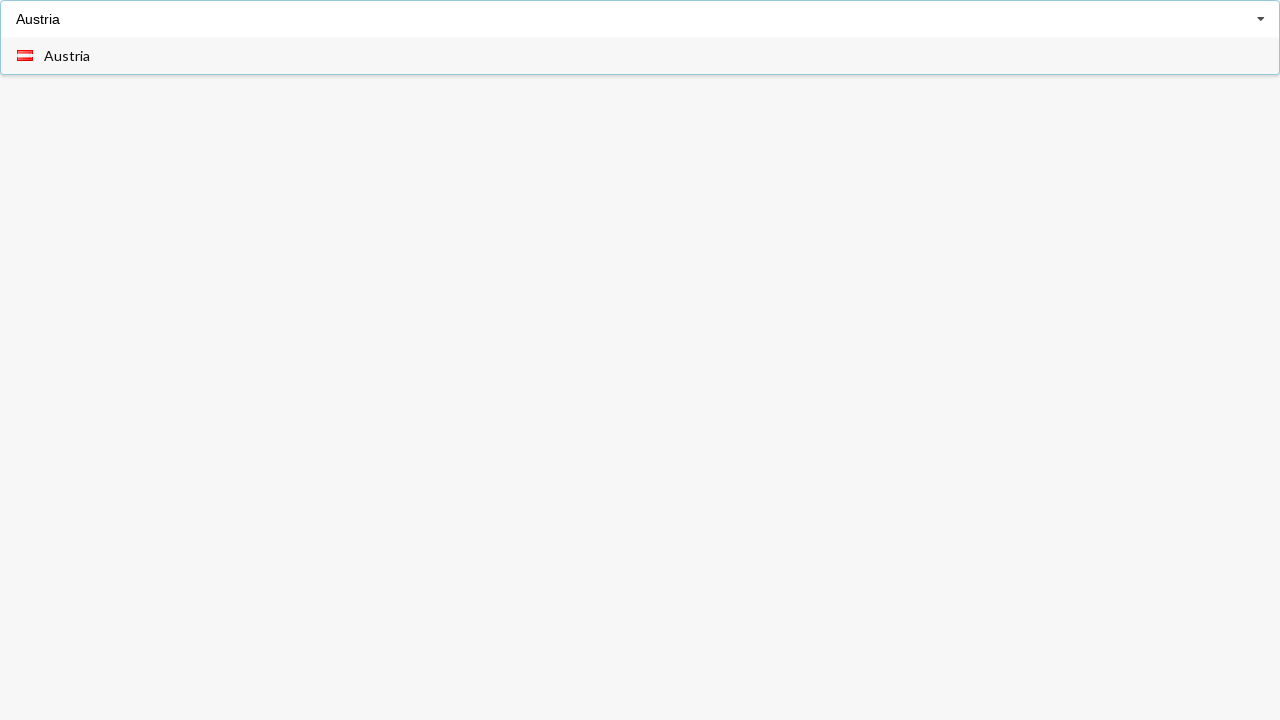

Waited for filtered dropdown options to appear
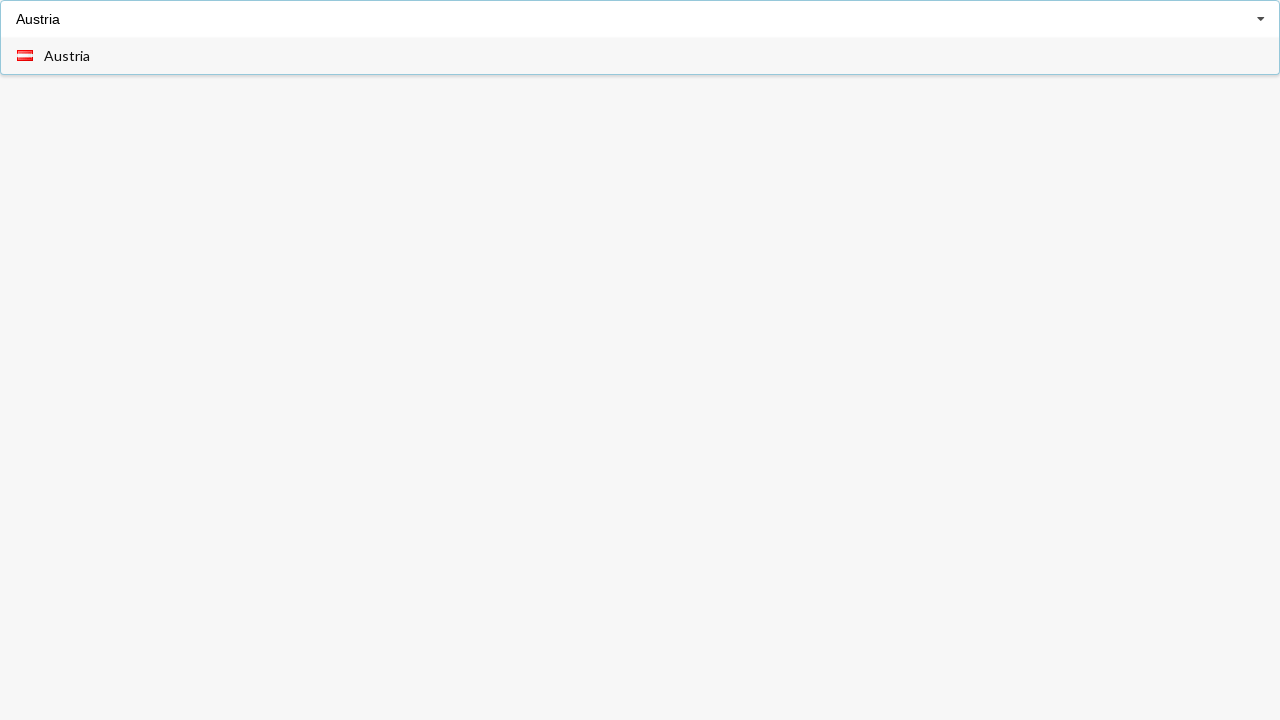

Selected 'Austria' from dropdown options at (67, 56) on div[role='option'] span:has-text('Austria')
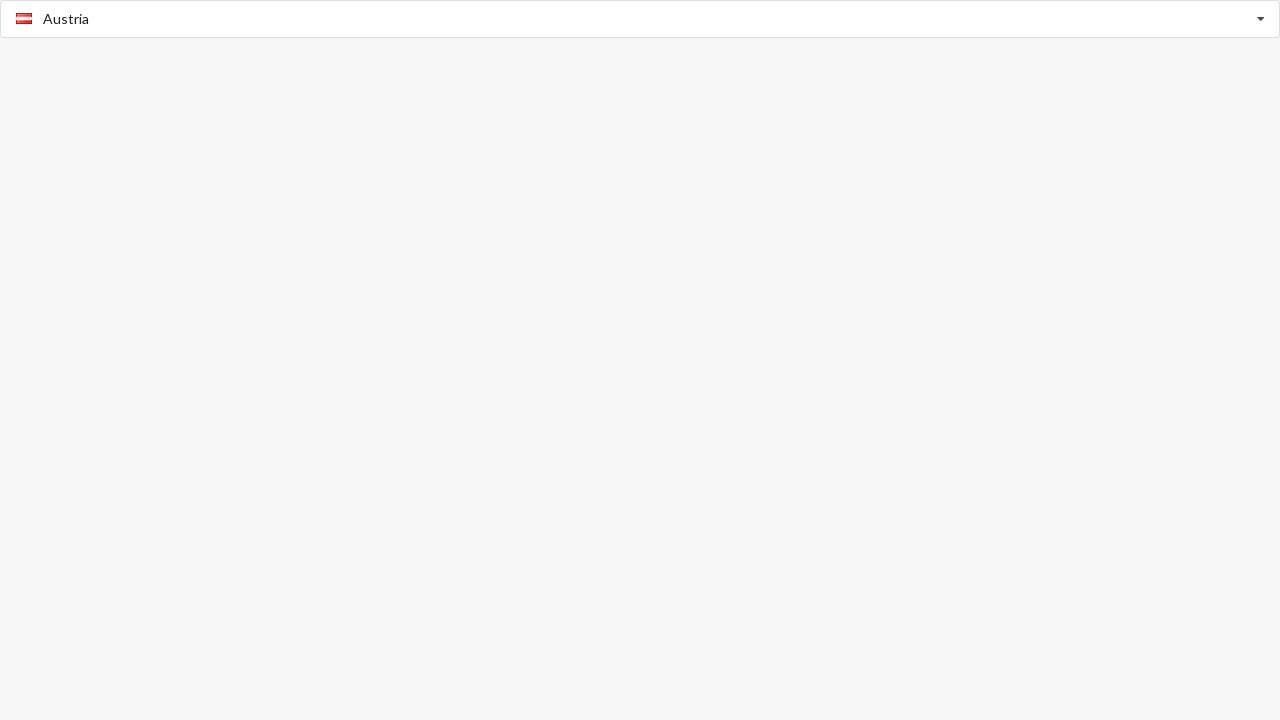

Verified that 'Austria' was selected in dropdown
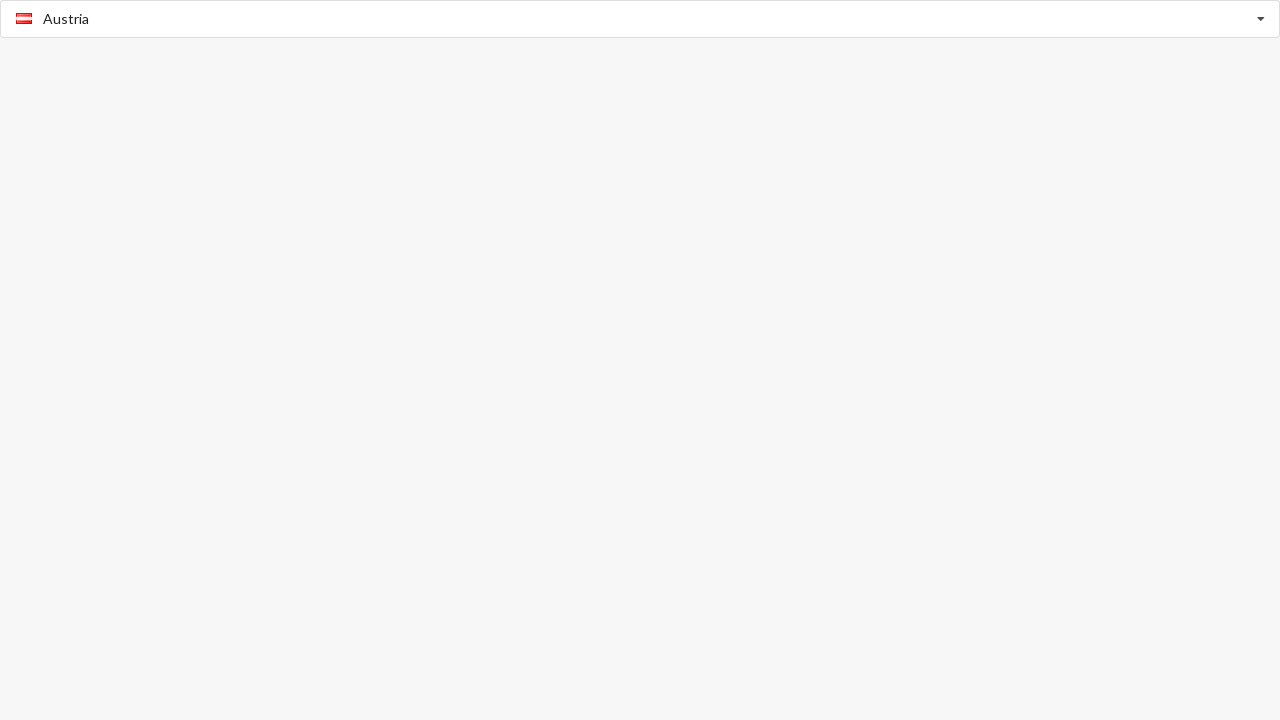

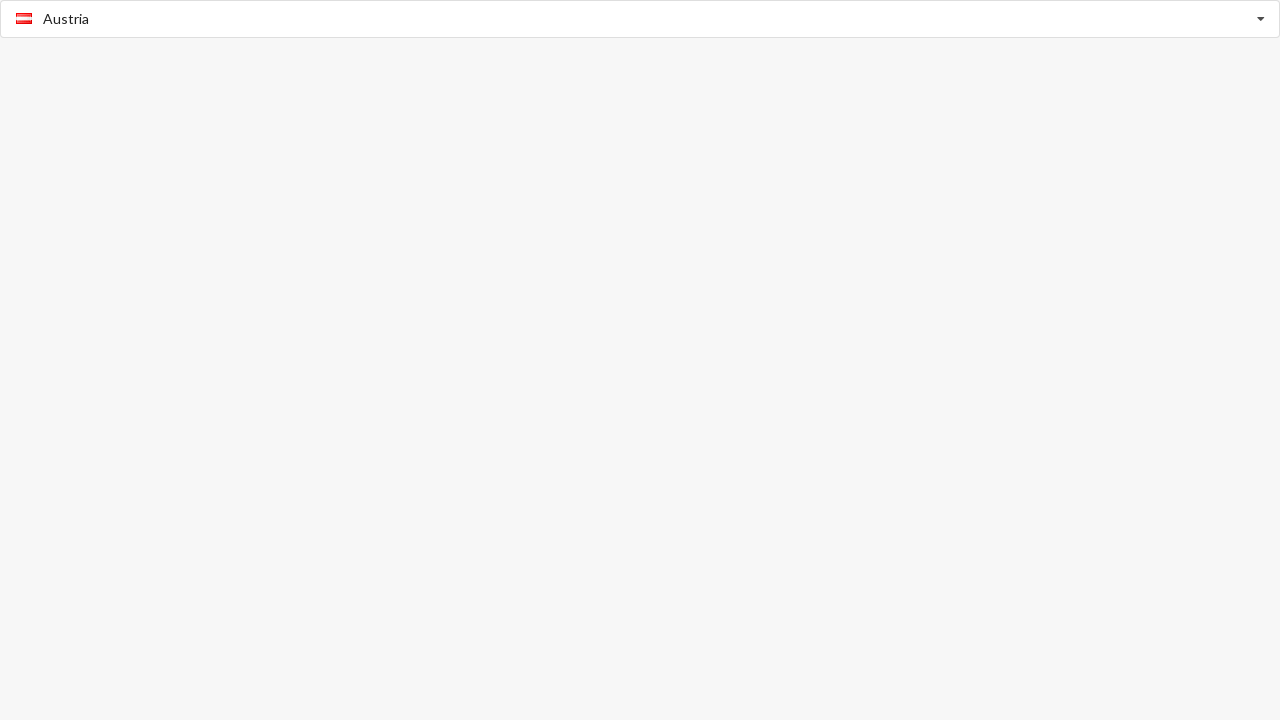